Tests the Contact Us form by filling in name, email, phone, and message fields and submitting the form

Starting URL: https://parabank.parasoft.com/

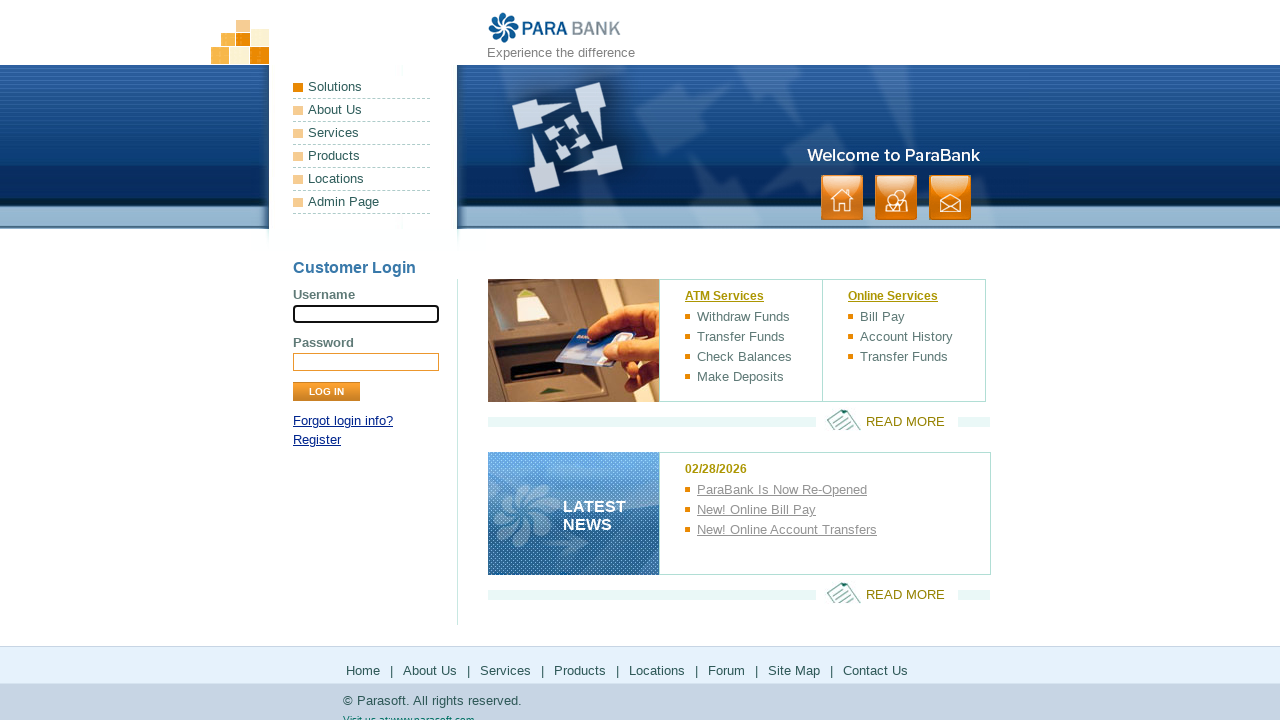

Clicked on Contact Us link at (950, 198) on a:has-text('contact')
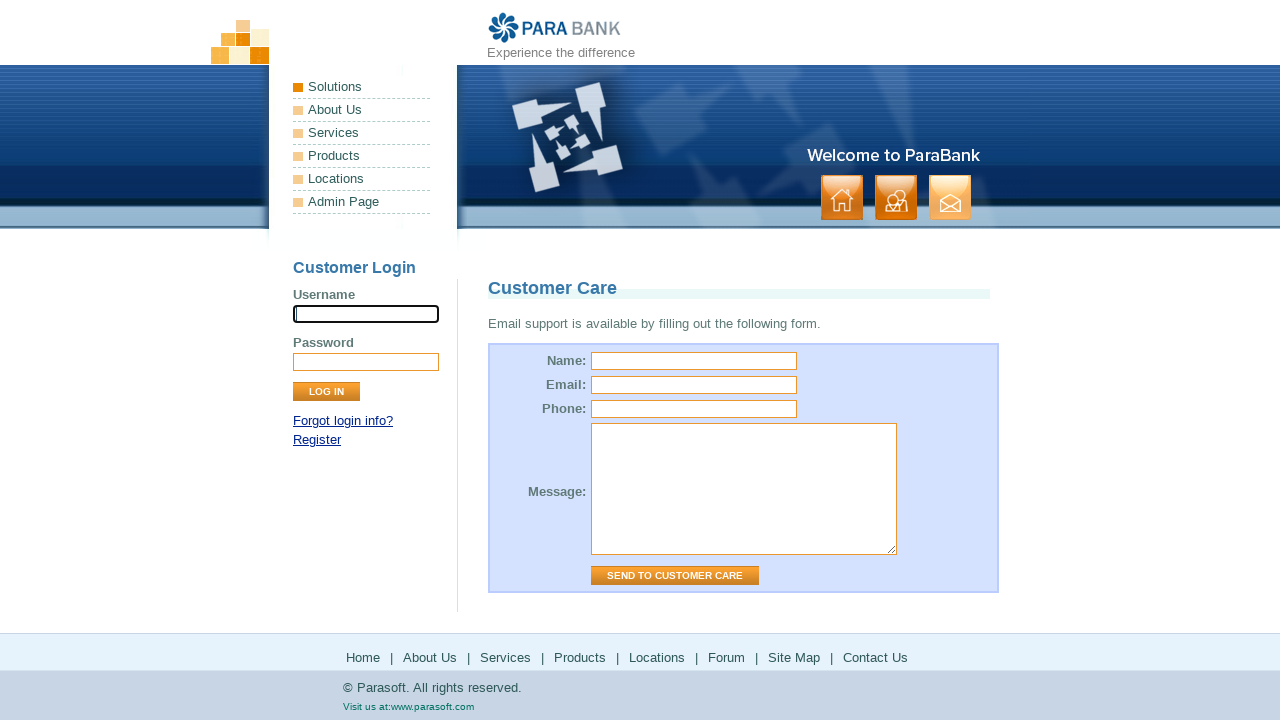

Customer Care page loaded
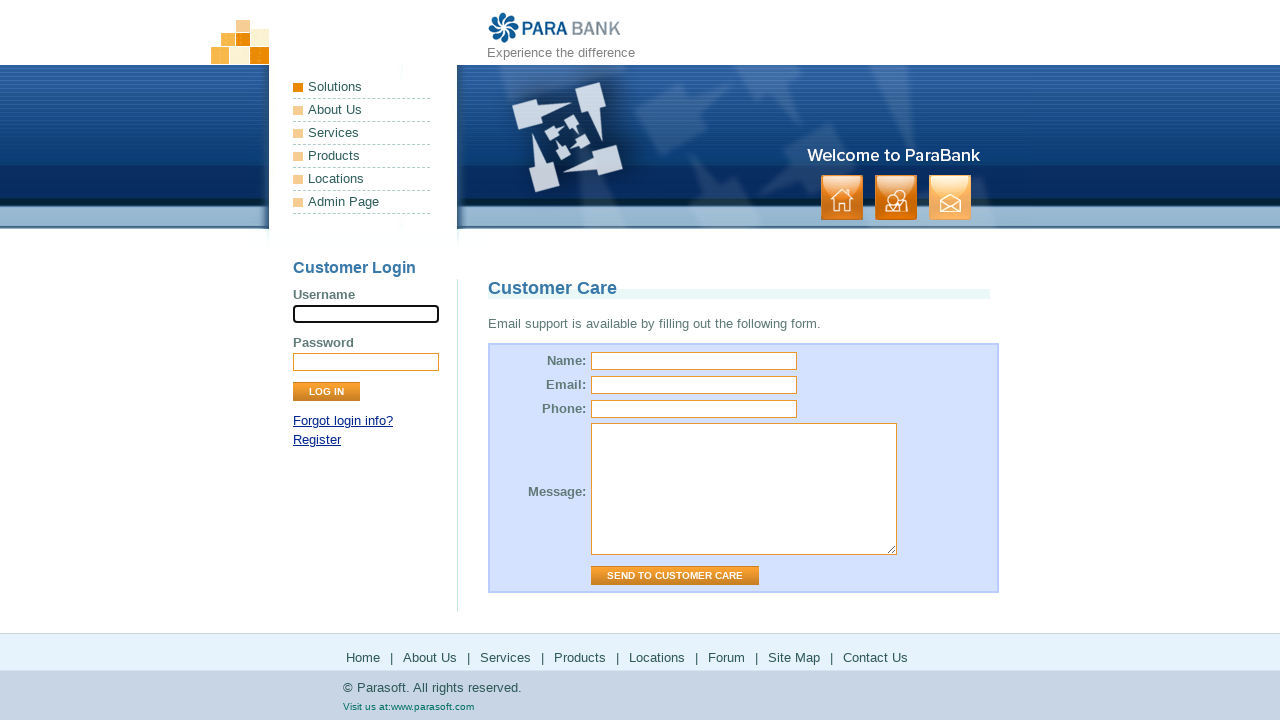

Filled name field with 'TestUser1' on input[name='name']
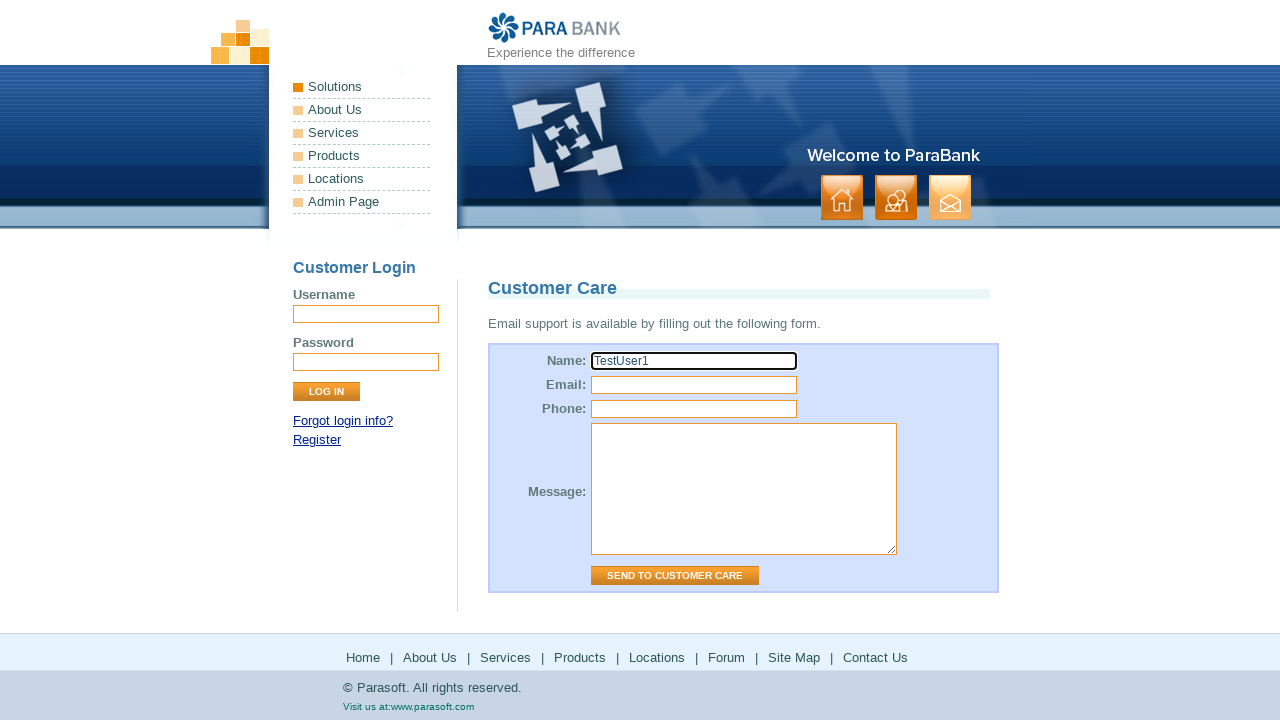

Filled email field with 'example@example.com' on input[name='email']
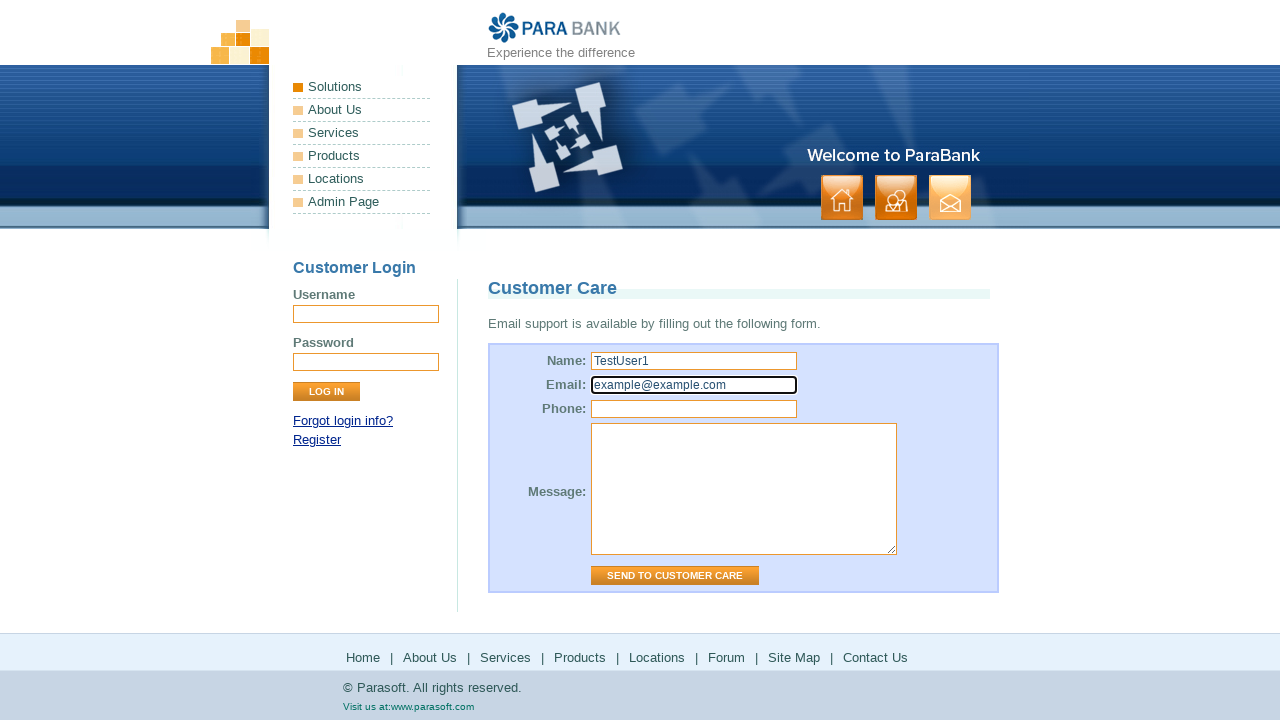

Filled phone field with '111111111' on input[name='phone']
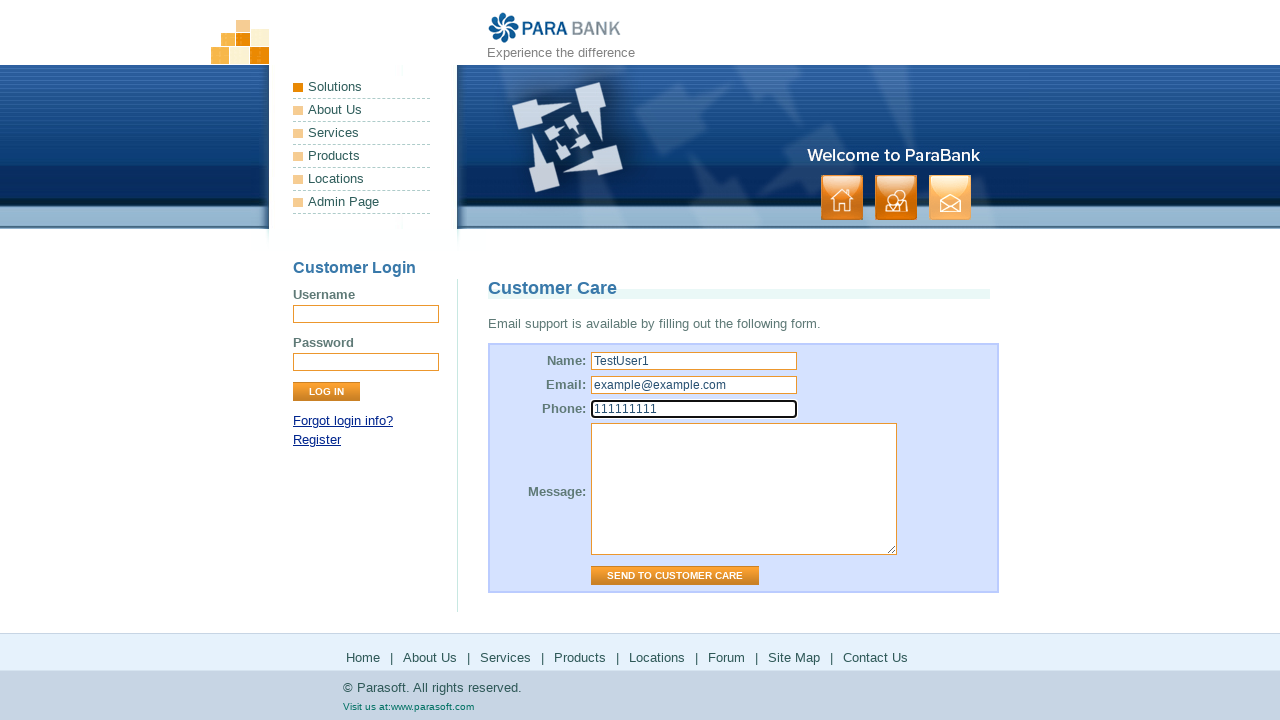

Filled message field with 'Text' on textarea[name='message']
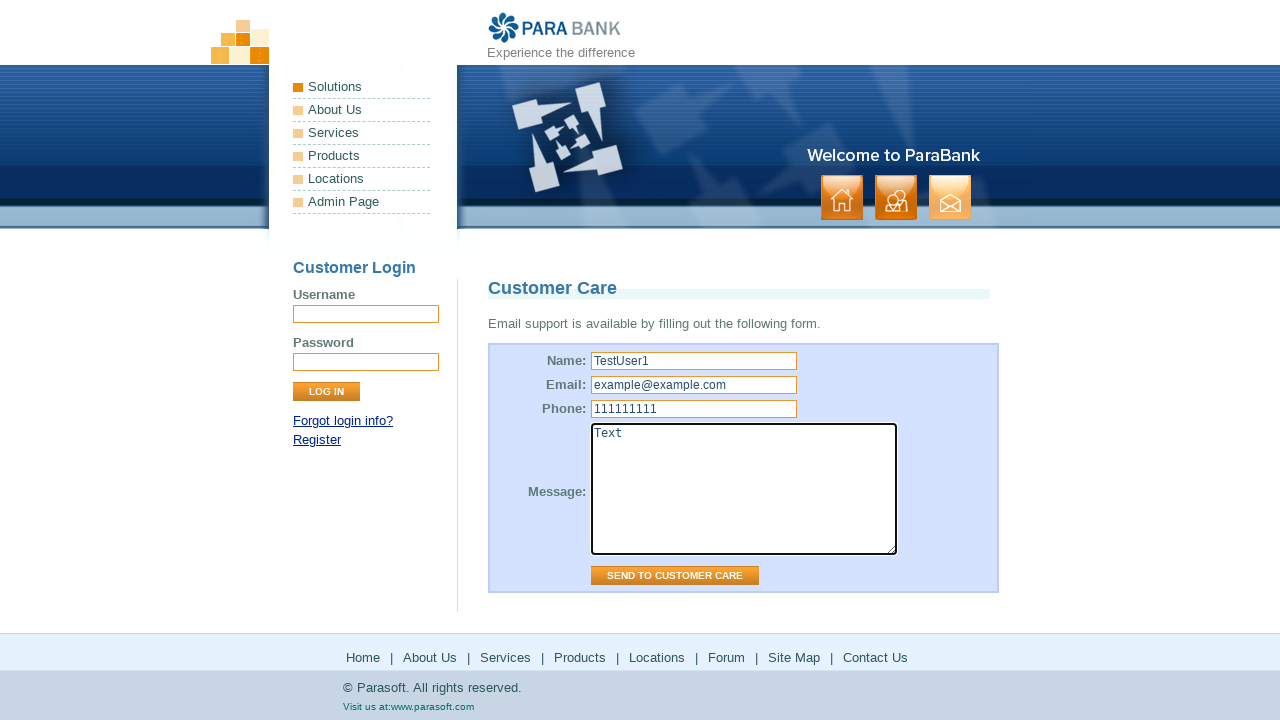

Clicked submit button to send contact form at (675, 576) on #contactForm input.button
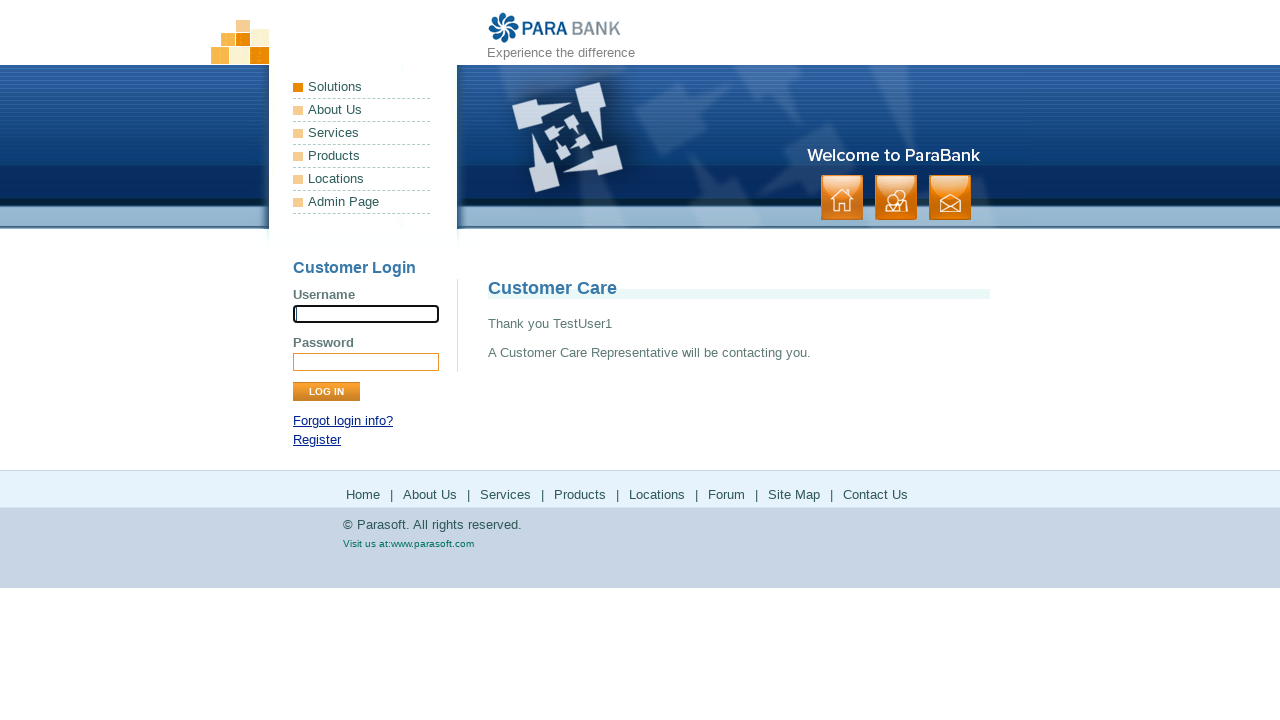

Contact form confirmation message appeared
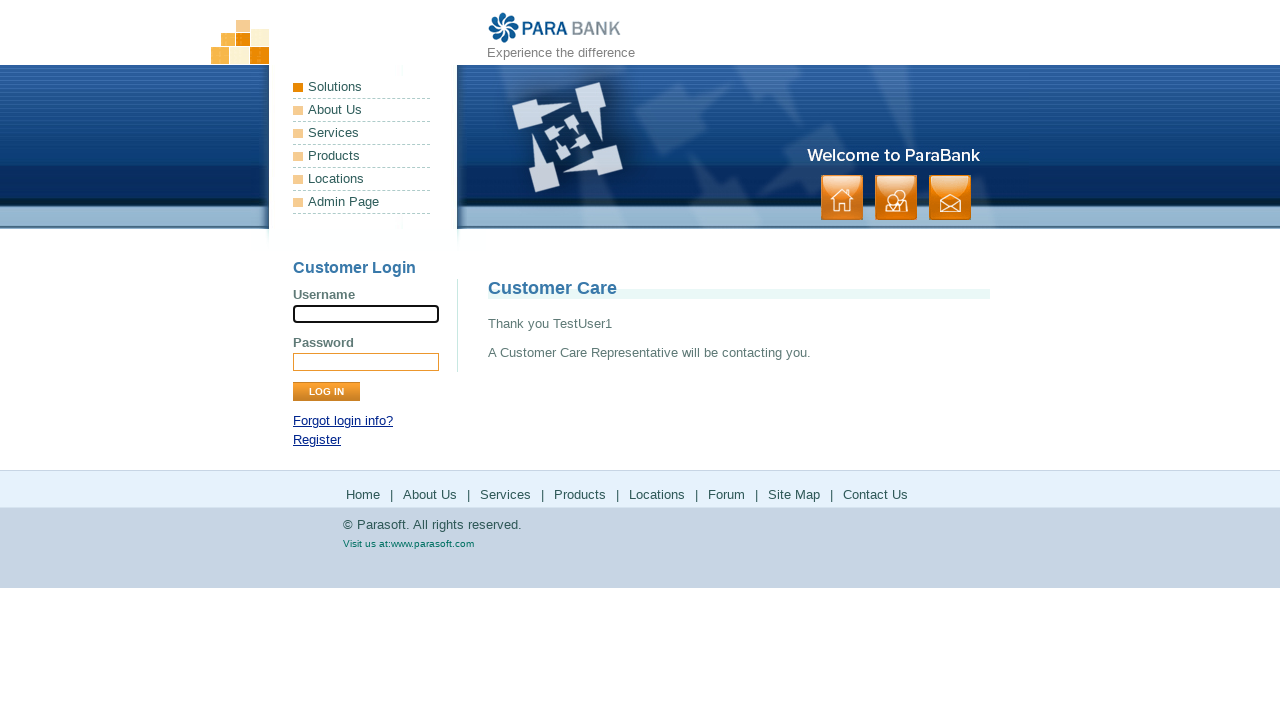

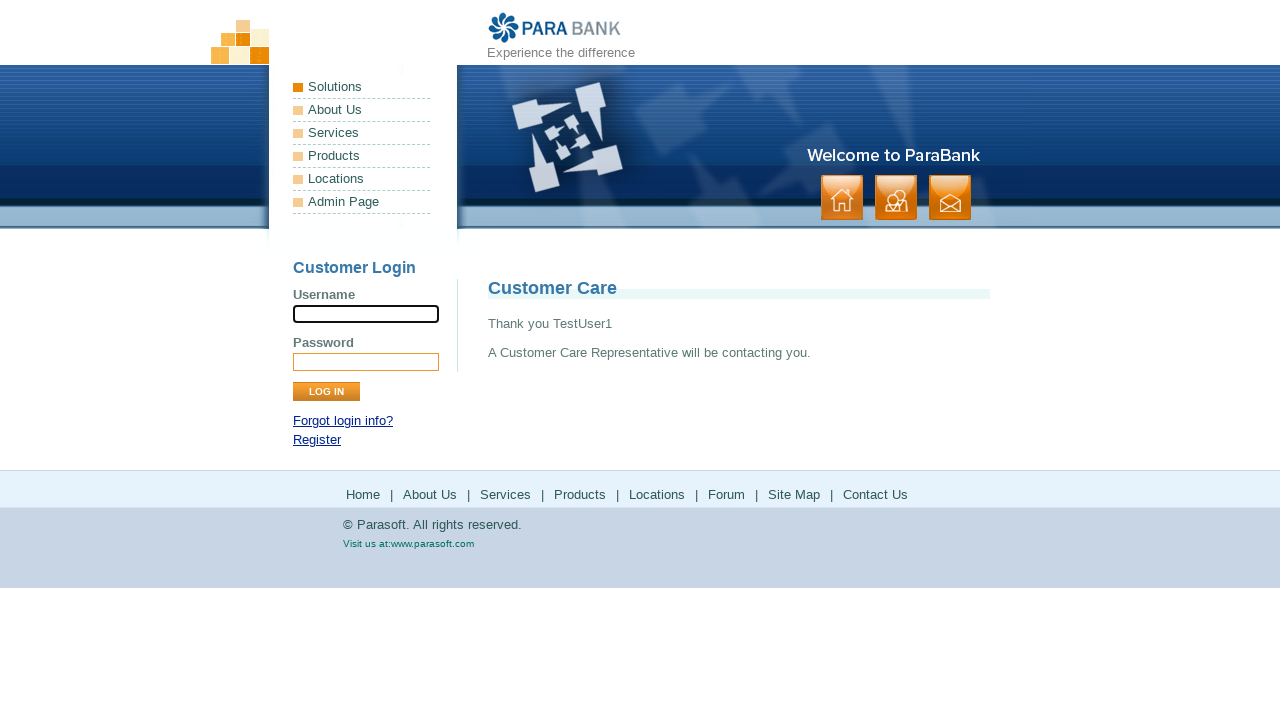